Navigates to the Demoblaze e-commerce demo site and verifies that product listings are displayed on the homepage

Starting URL: https://www.demoblaze.com/index.html

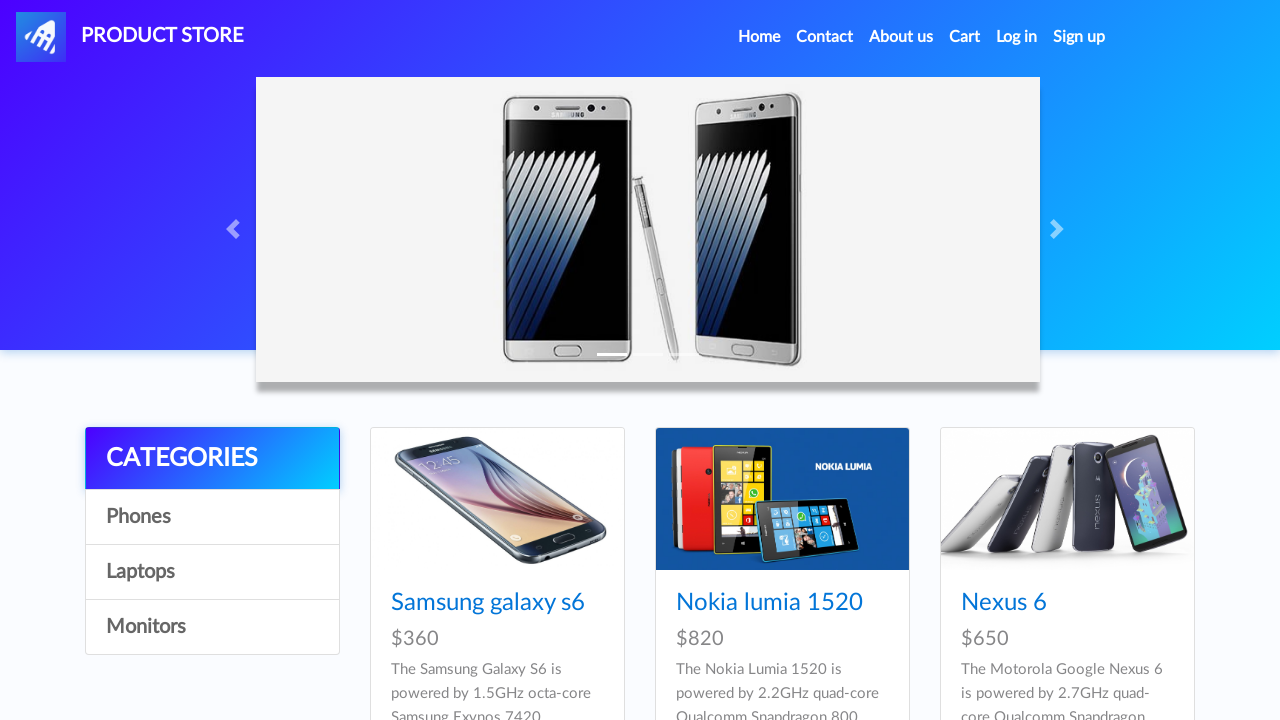

Waited for product listings to load on homepage
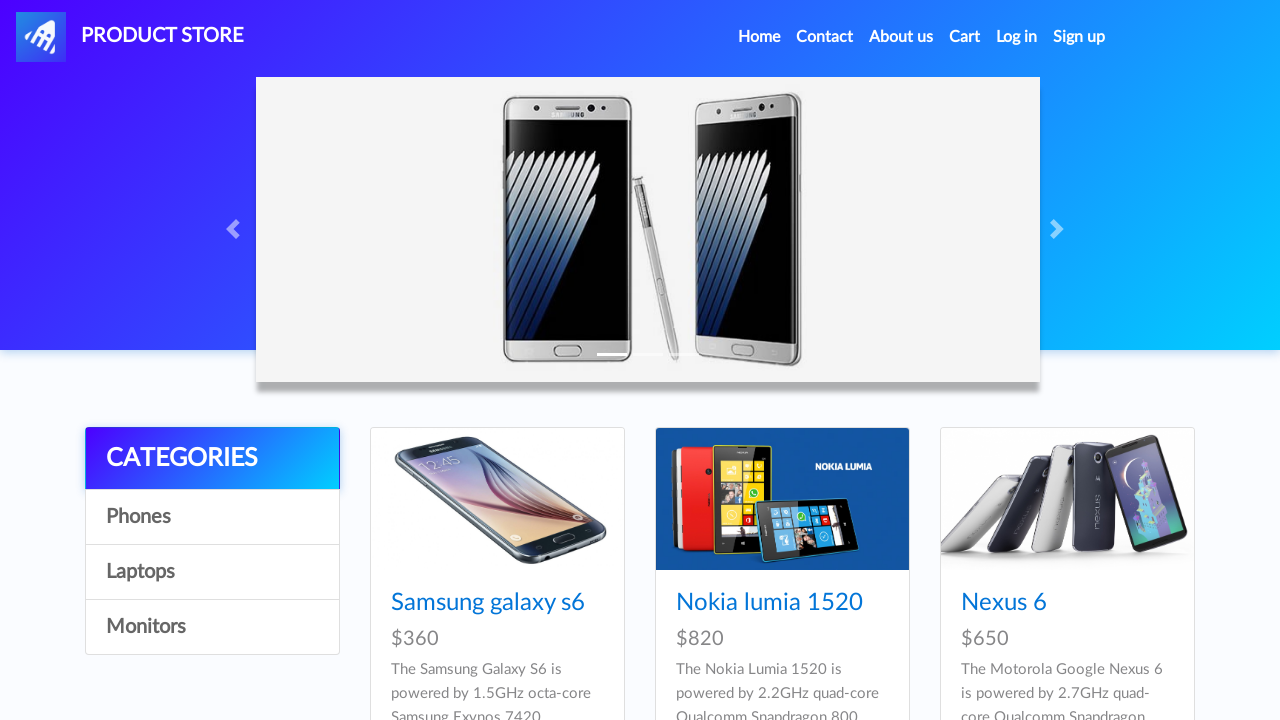

Located all product links on the page
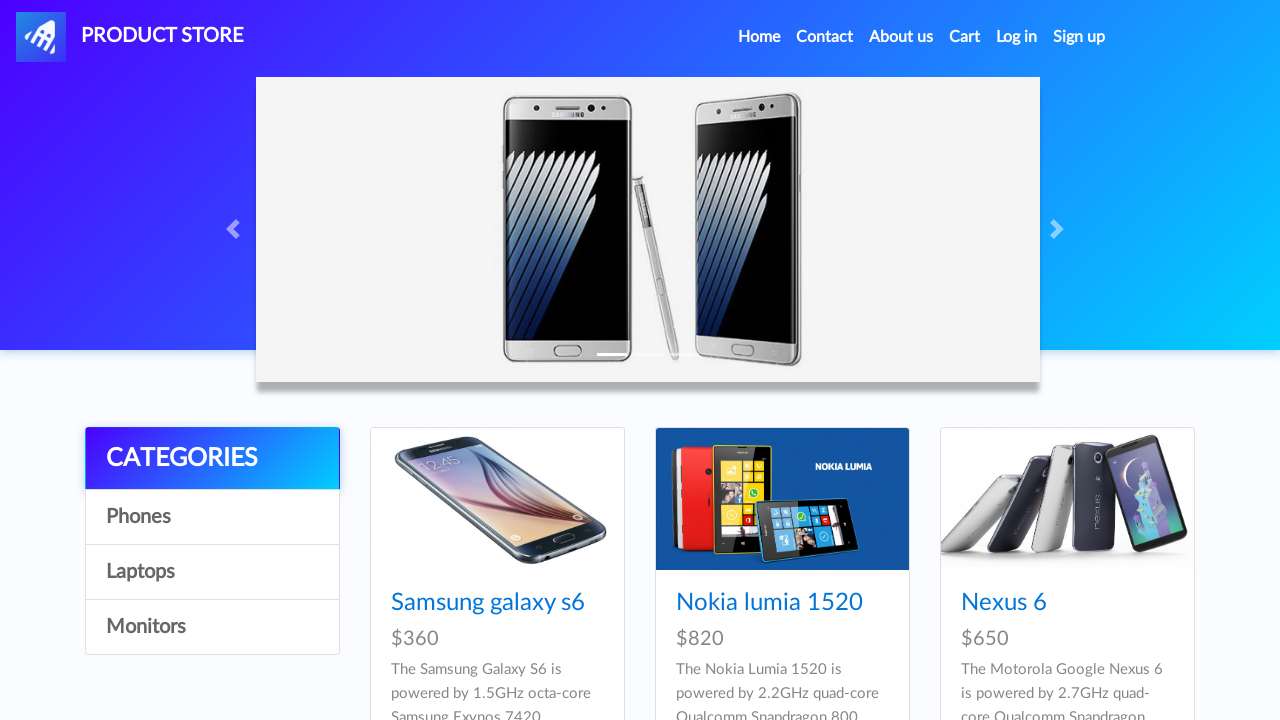

Verified first product is visible
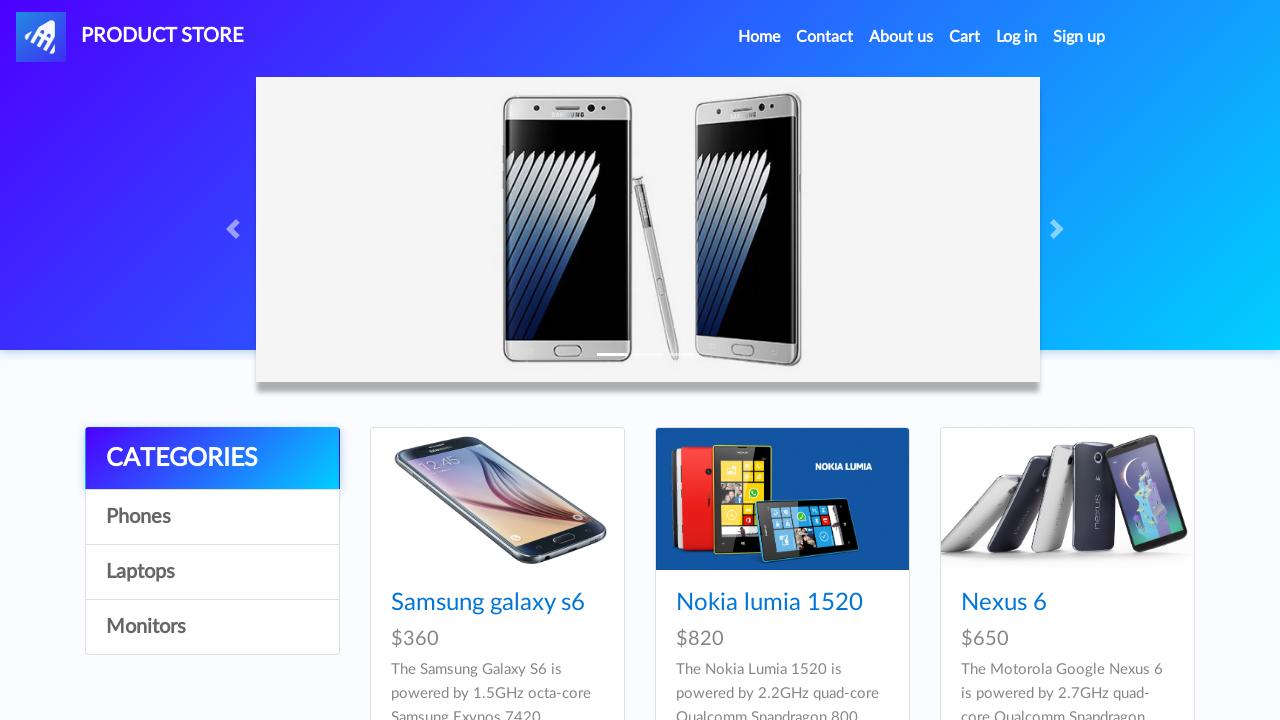

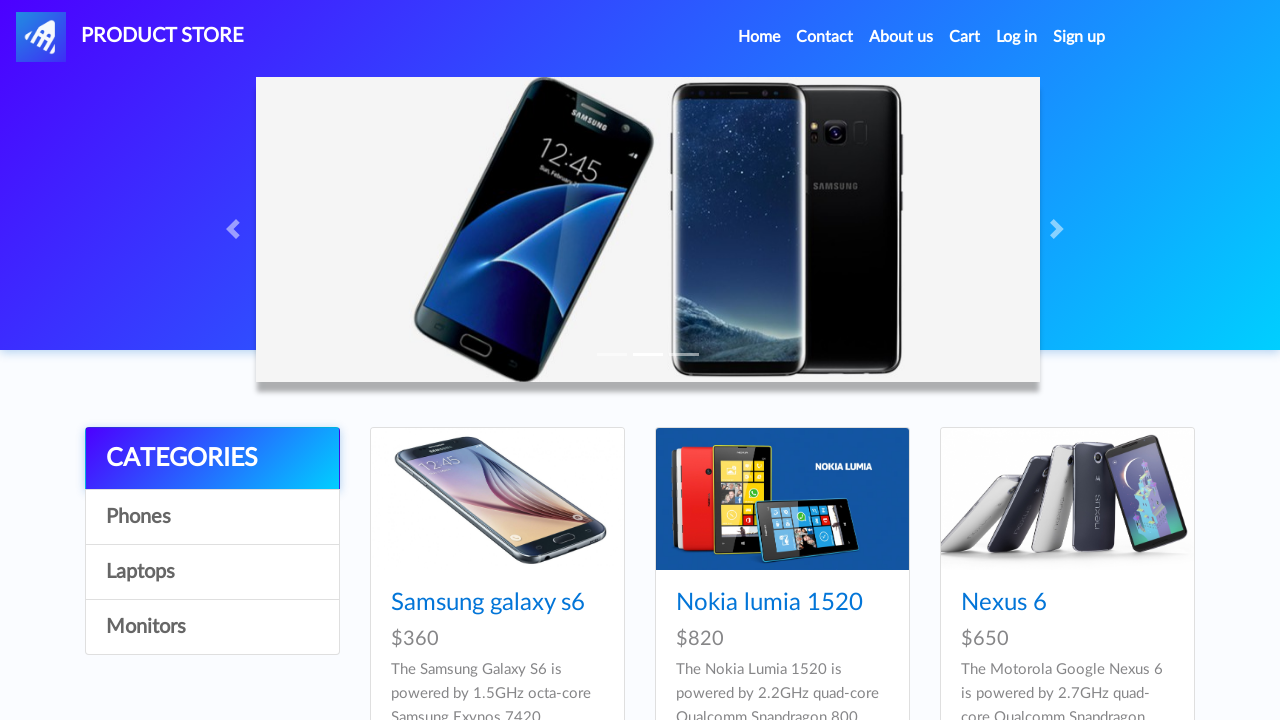